Opens the ImpactGuru website and verifies the page title loads correctly

Starting URL: https://www.impactguru.com/

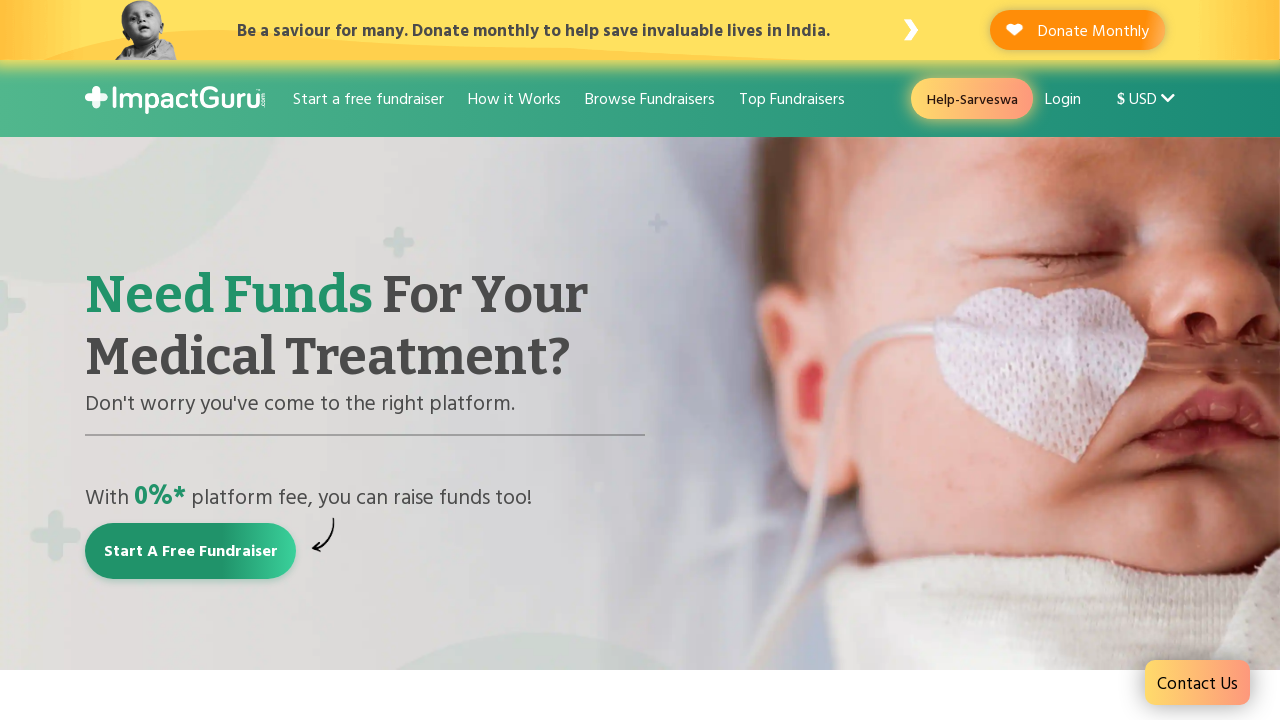

Waited for page to reach domcontentloaded state
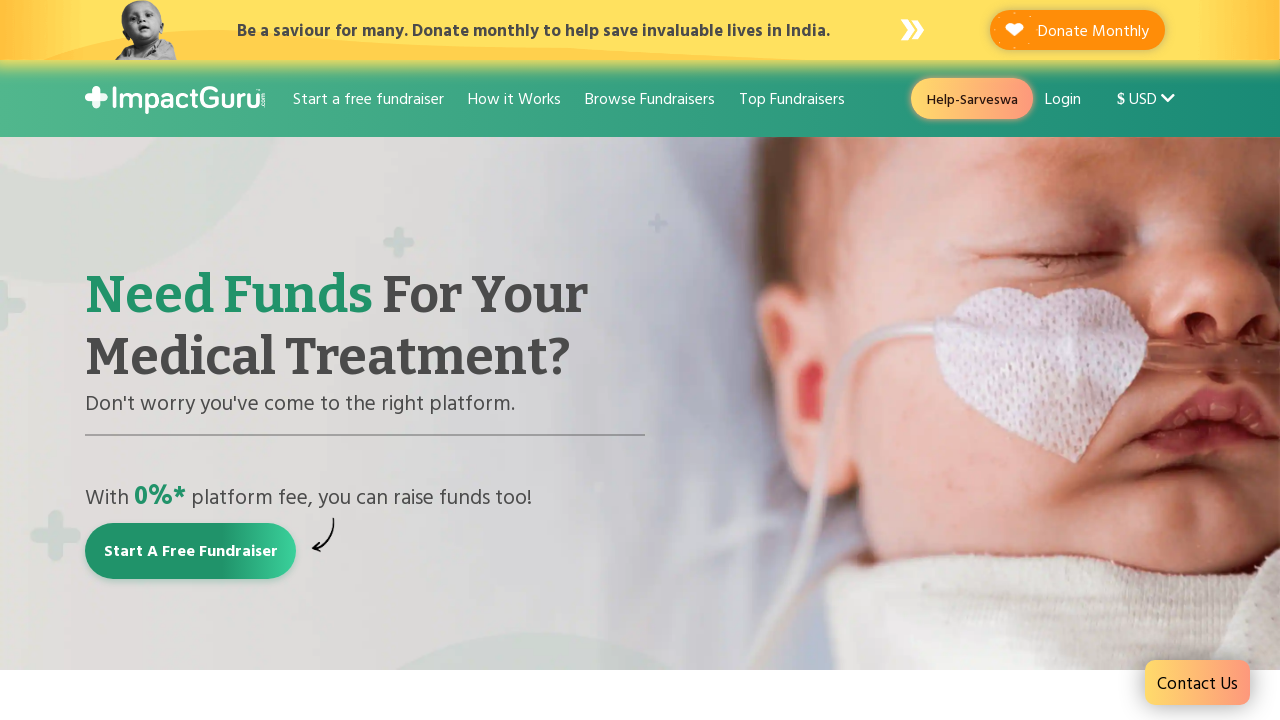

Retrieved page title: 'Raise money online for medical treatment: Crowdfunding India'
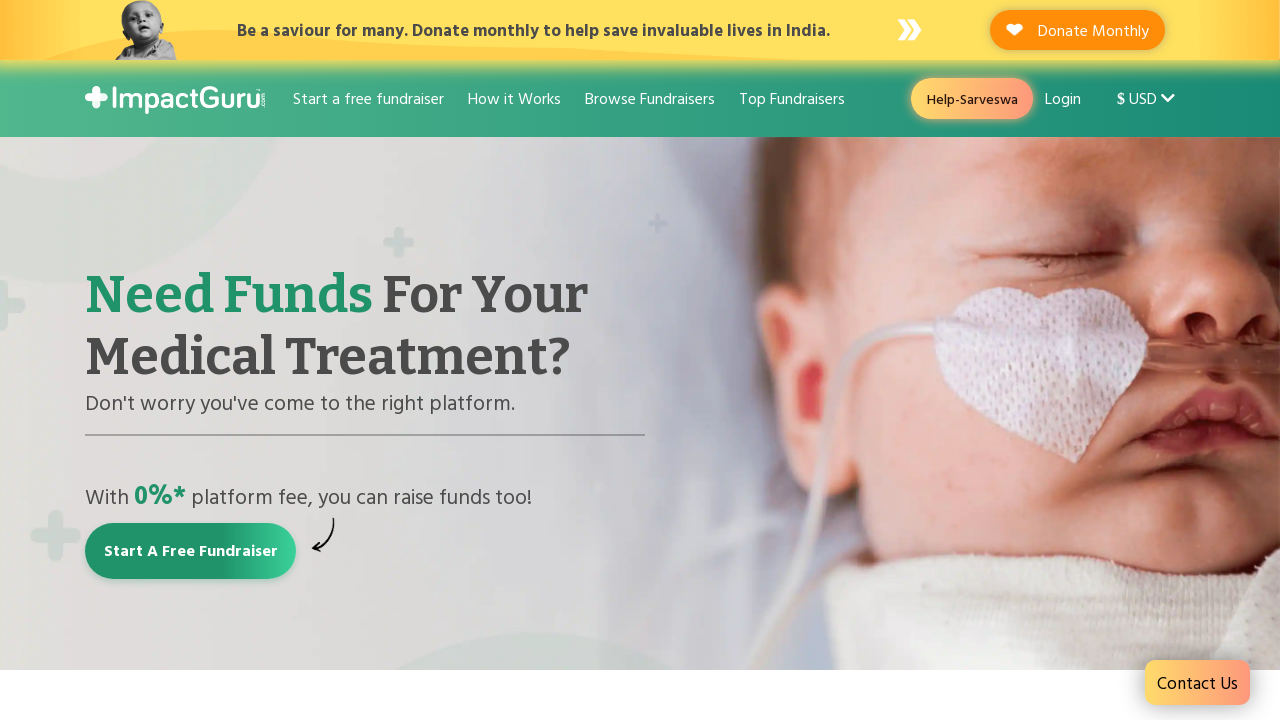

Verified page title is not empty - page loaded successfully
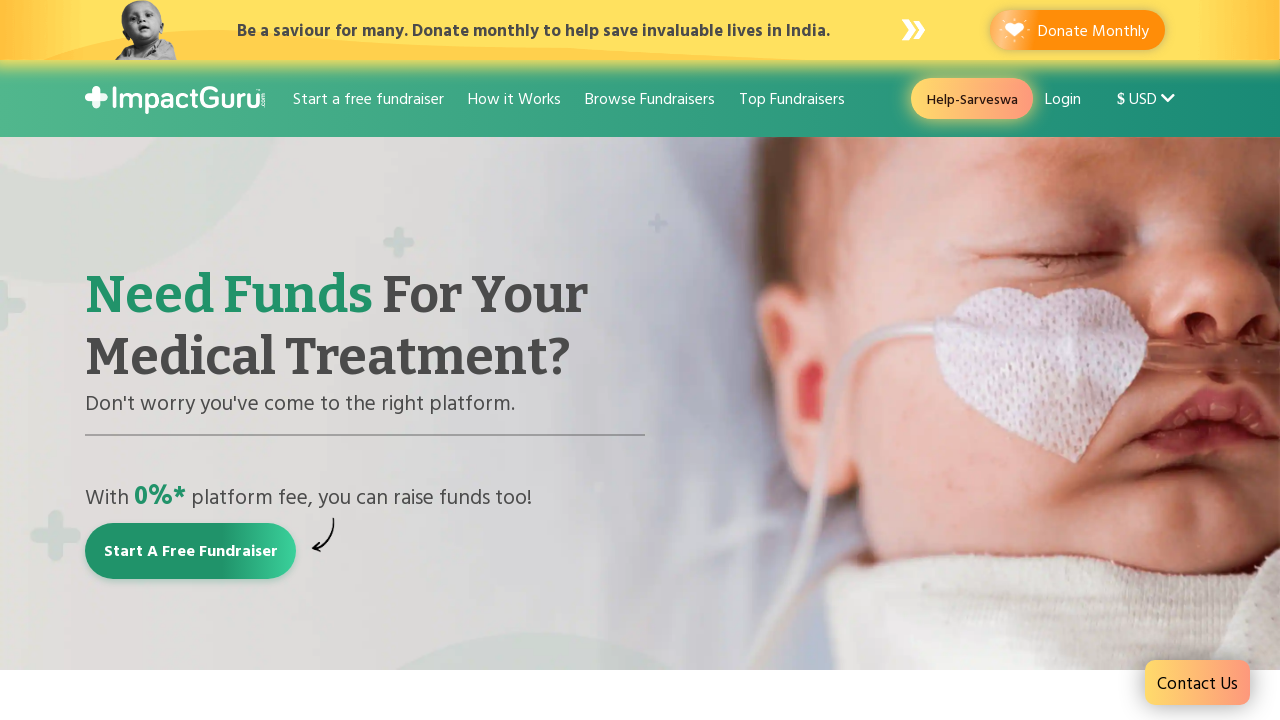

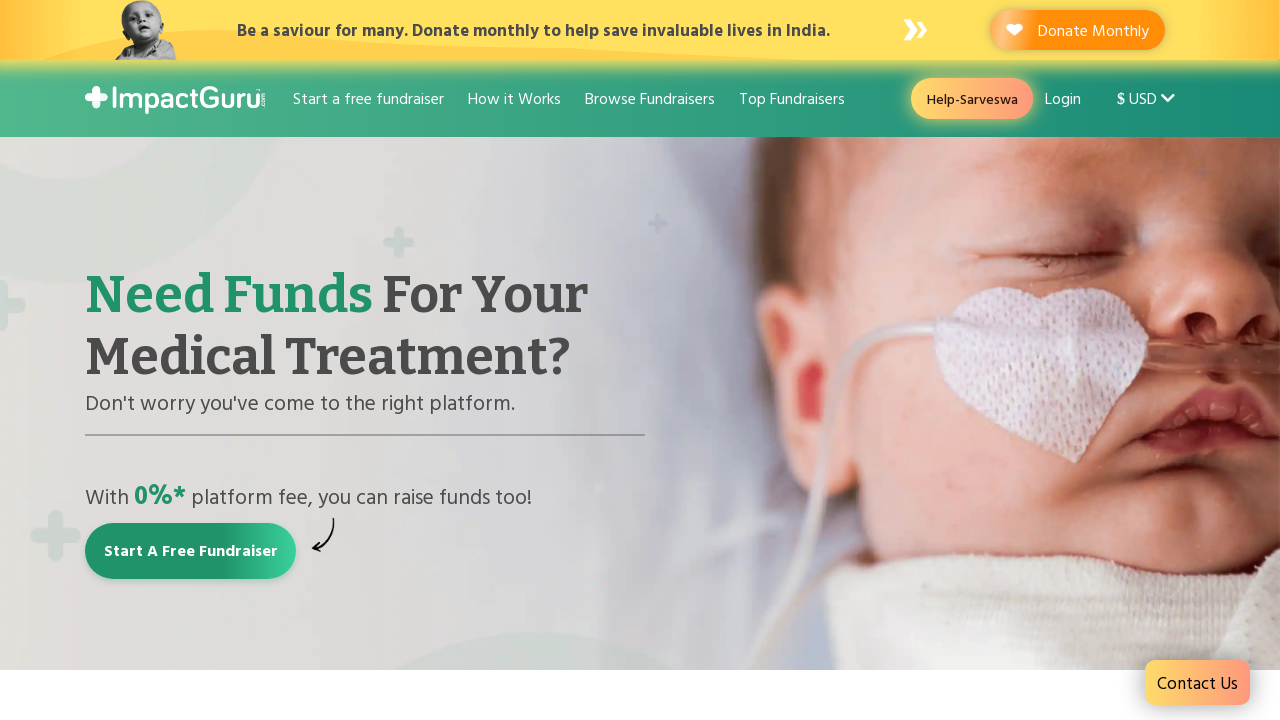